Tests mortgage calculator form by clearing and filling the loan term field

Starting URL: https://www.mortgagecalculator.org/

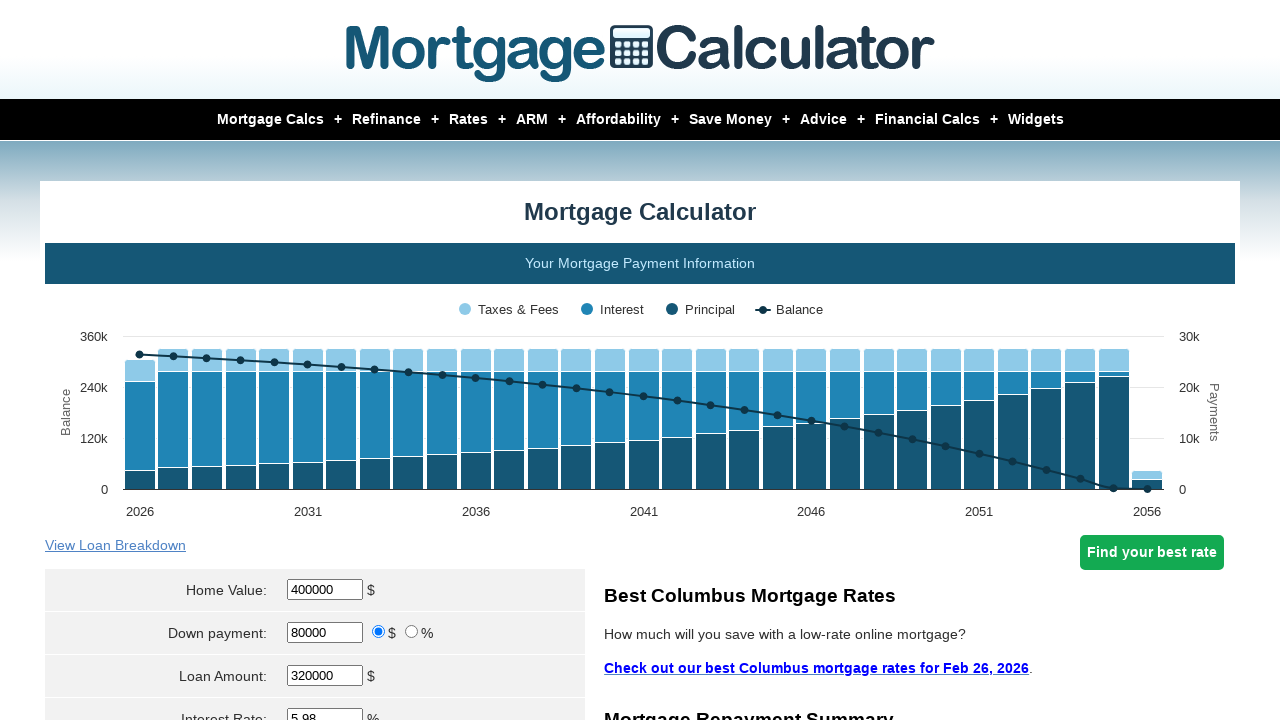

Cleared the loan term field on input#loanterm
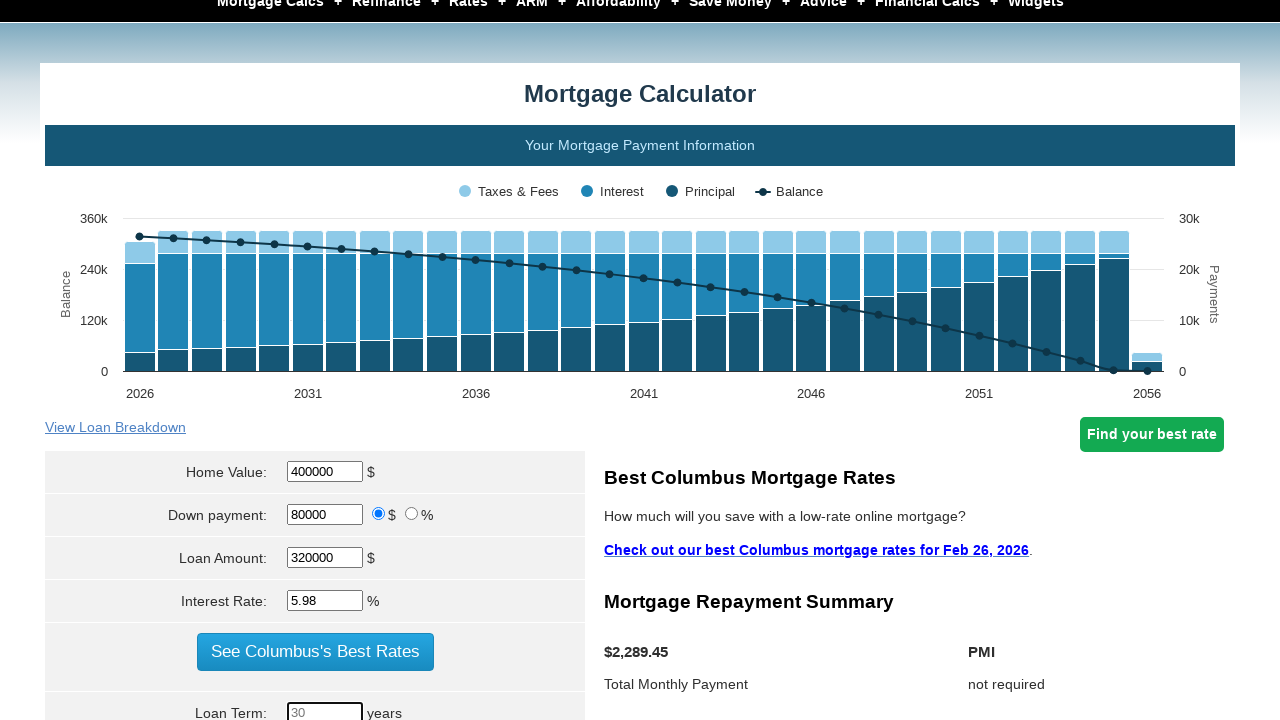

Filled loan term field with '40' on input#loanterm
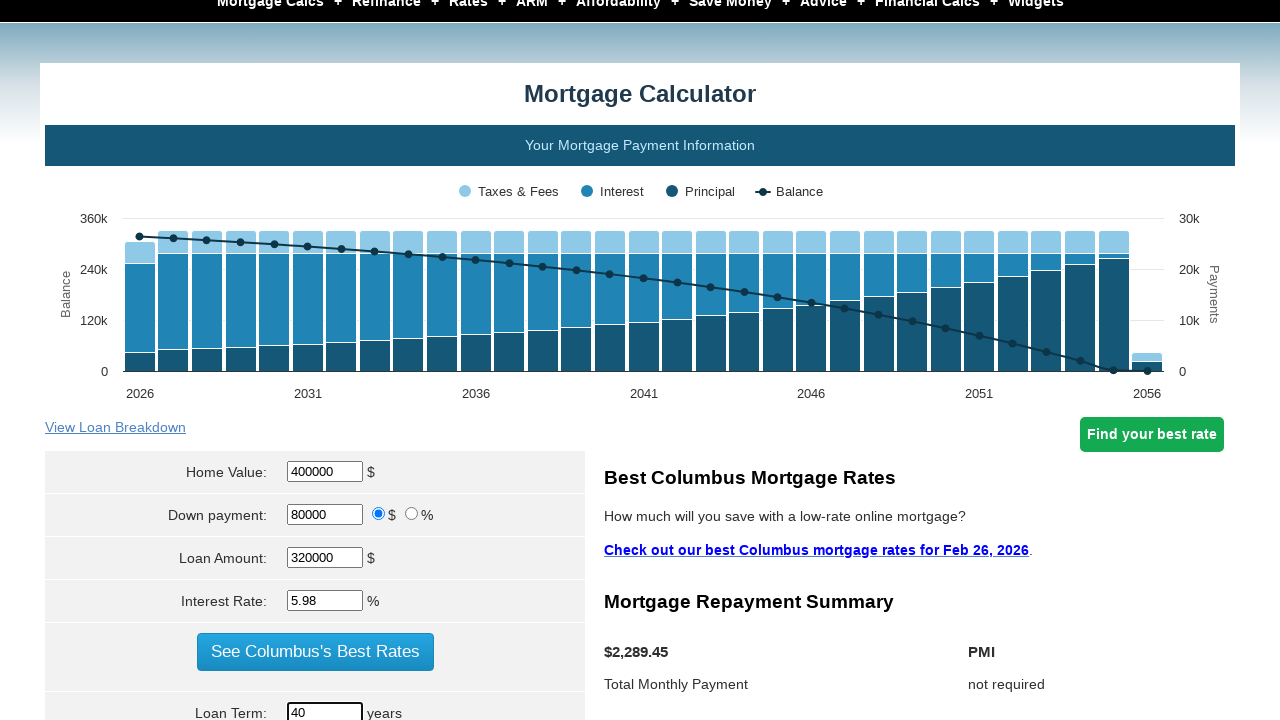

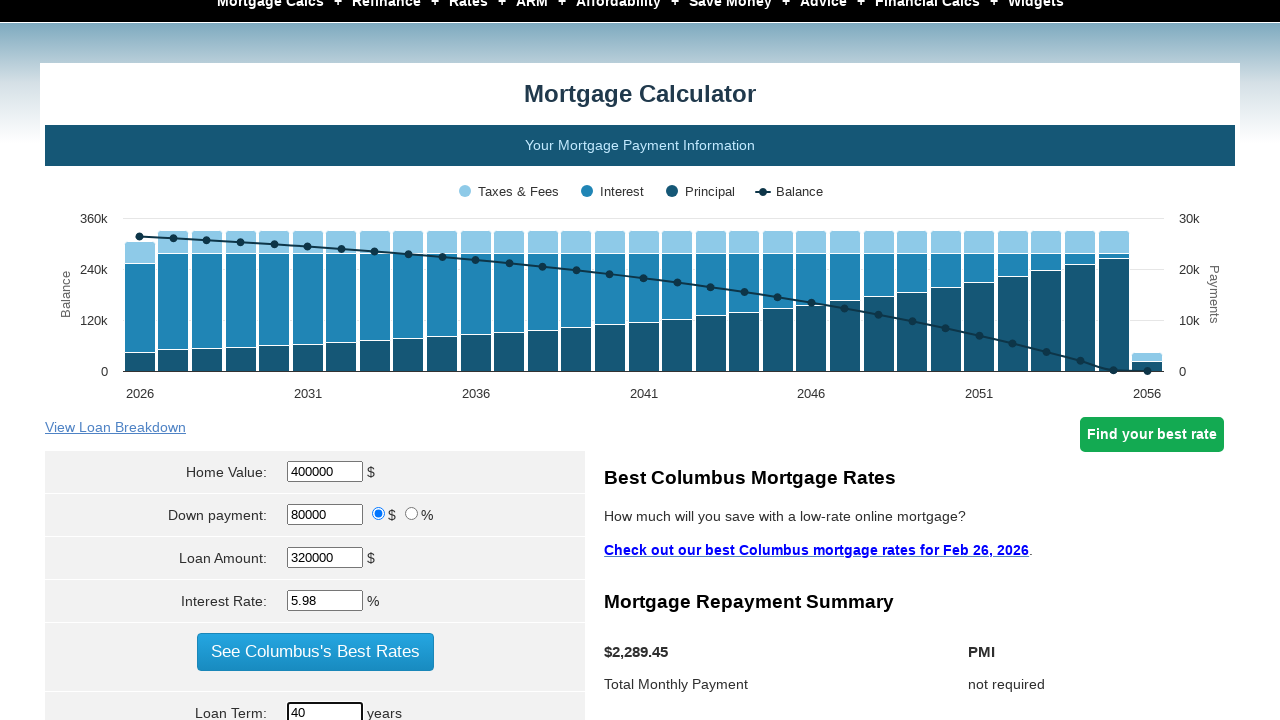